Tests handling of multiple tabs by clicking a link that opens a new tab, then waiting for the new tab to load and retrieving its title.

Starting URL: https://opensource-demo.orangehrmlive.com/web/index.php/auth/login

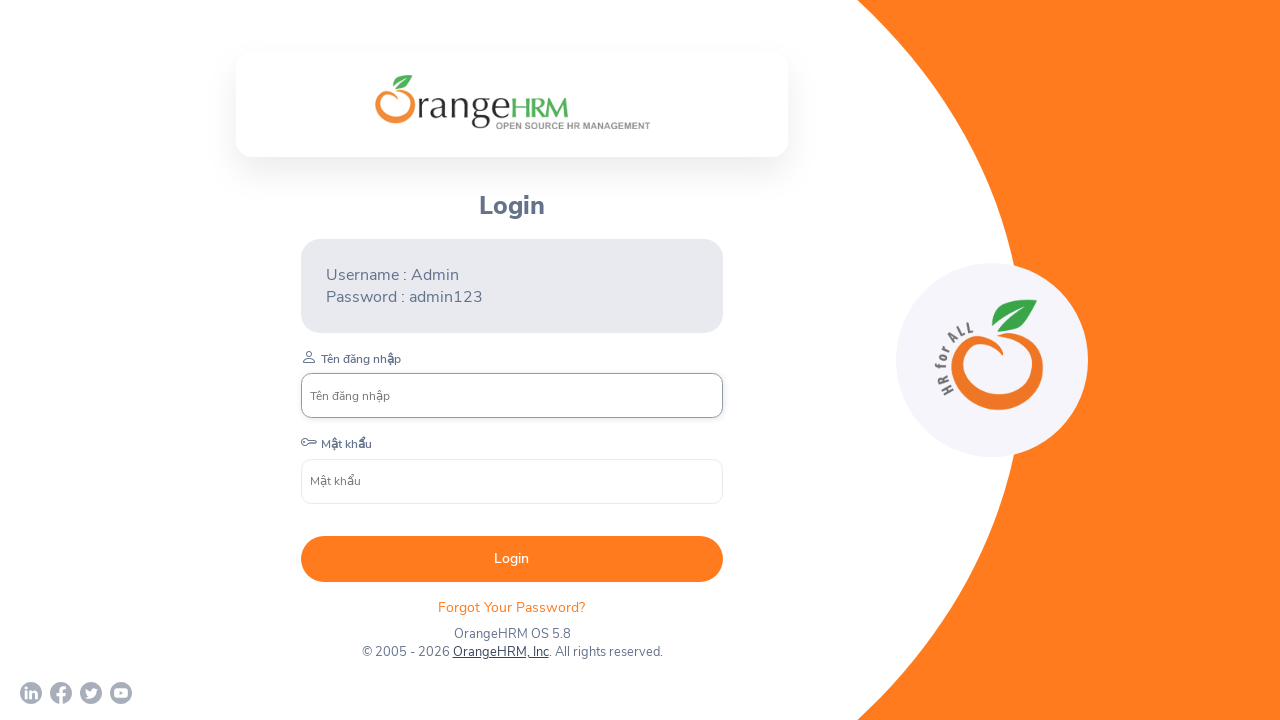

Waited for login page to load completely
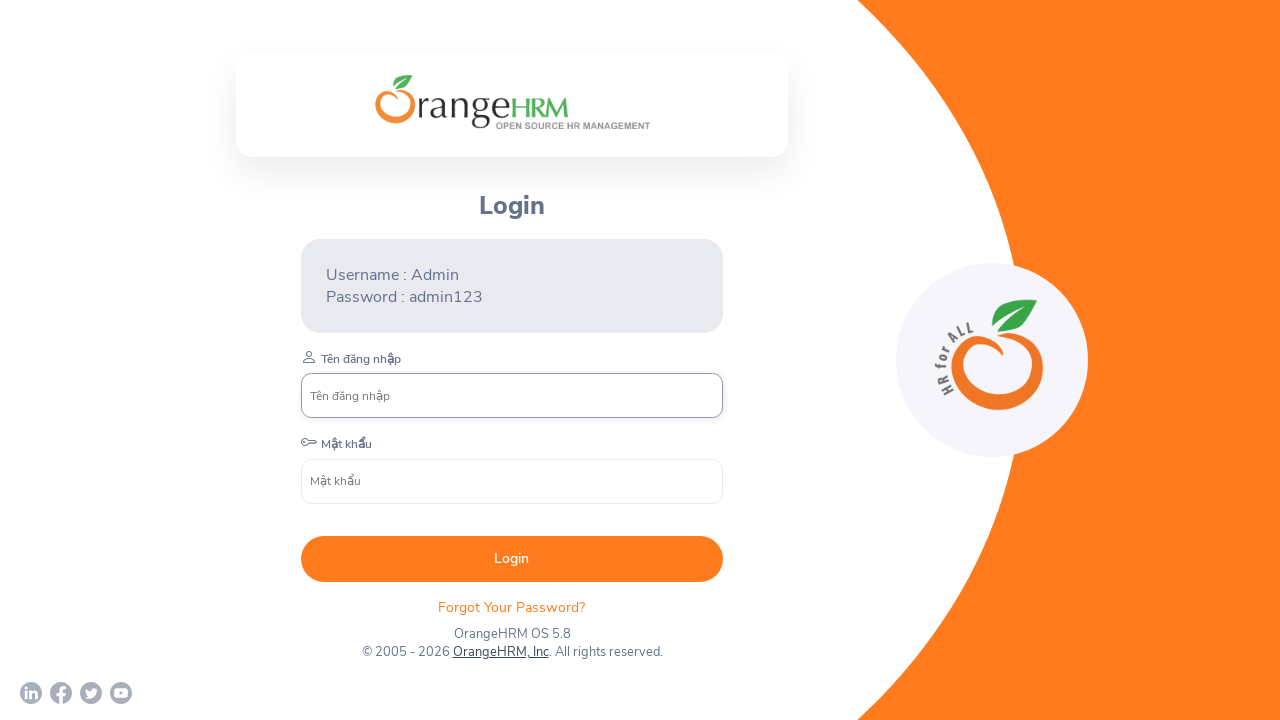

Clicked OrangeHRM, Inc link that opens new tab at (500, 652) on xpath=//a[text()='OrangeHRM, Inc']
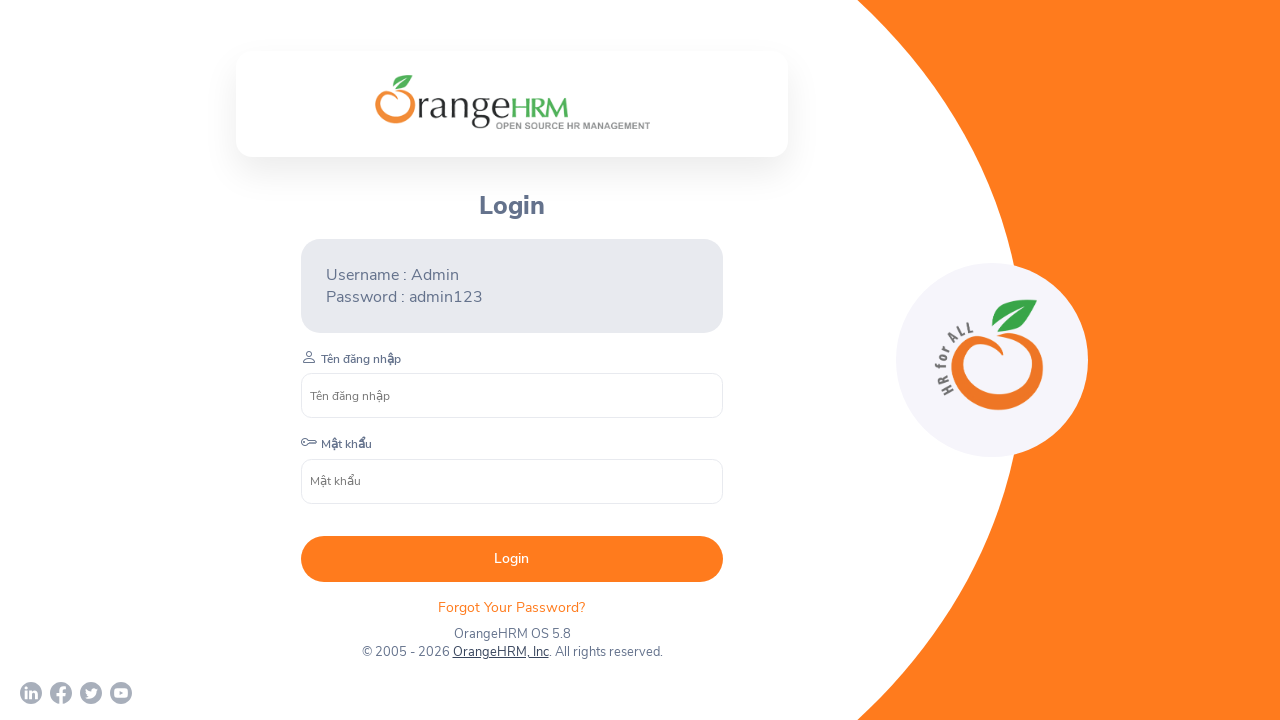

Retrieved new tab reference
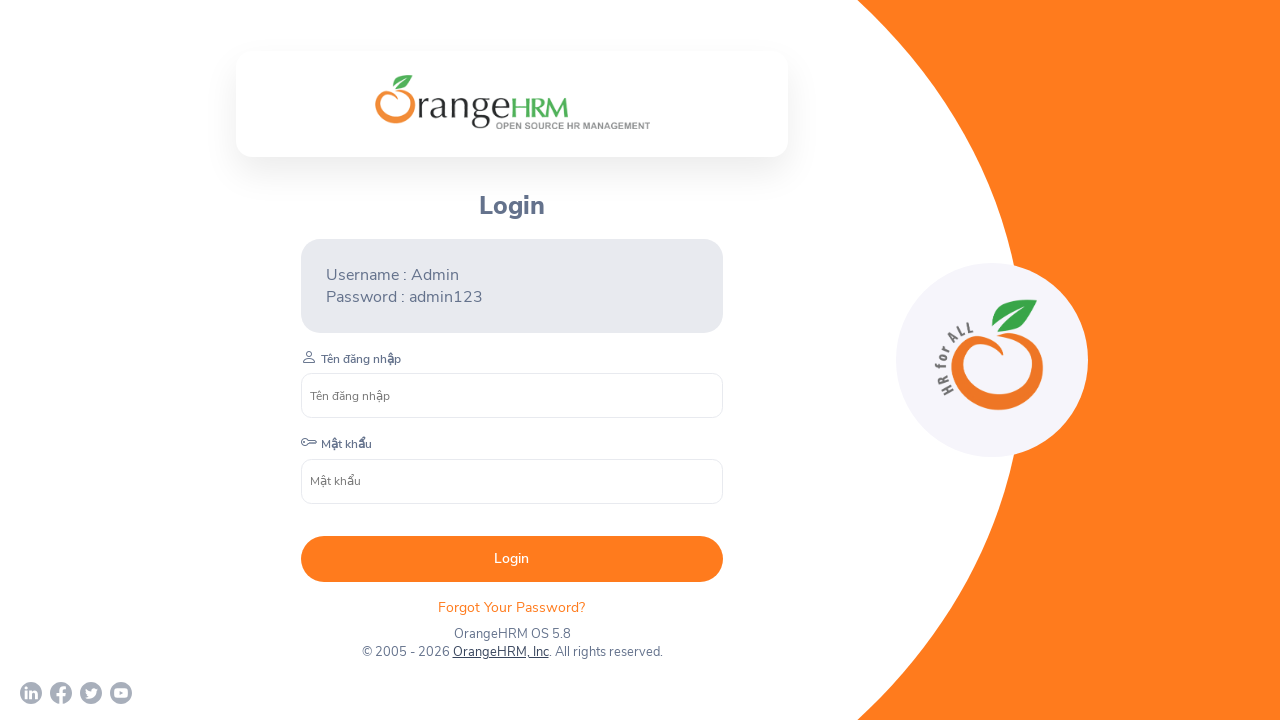

Waited for new tab to load completely
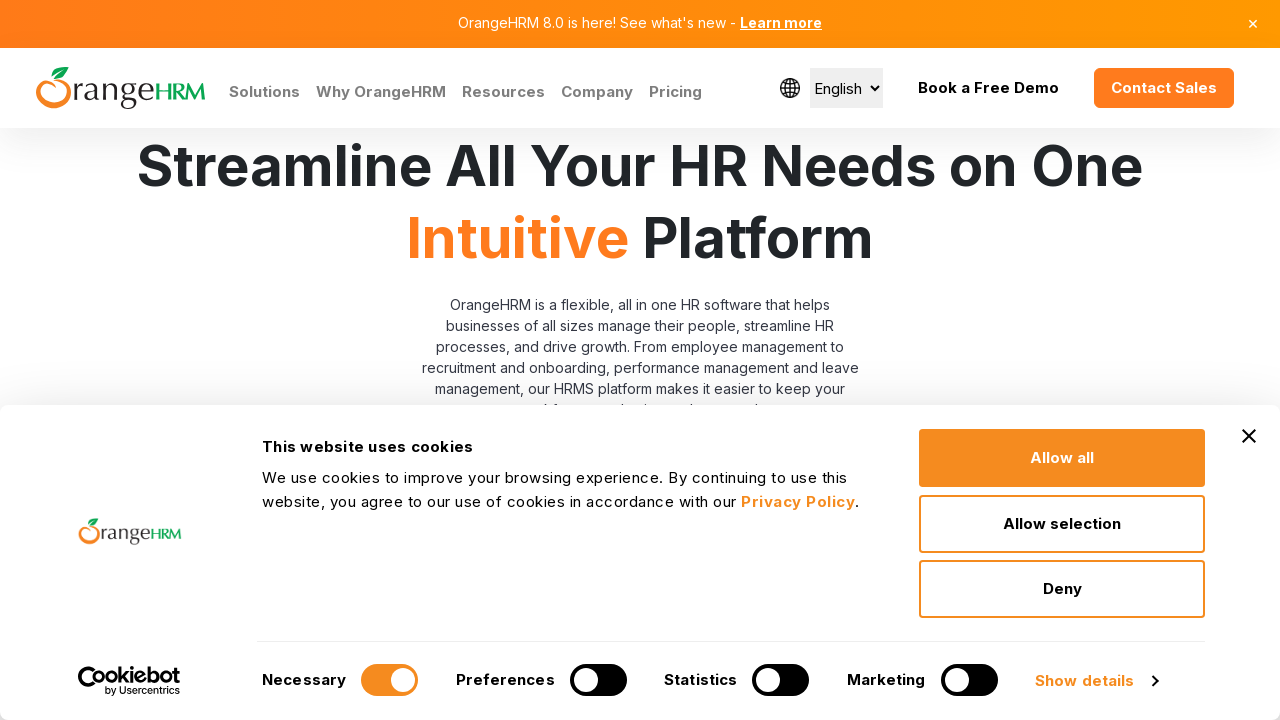

Retrieved title of new tab
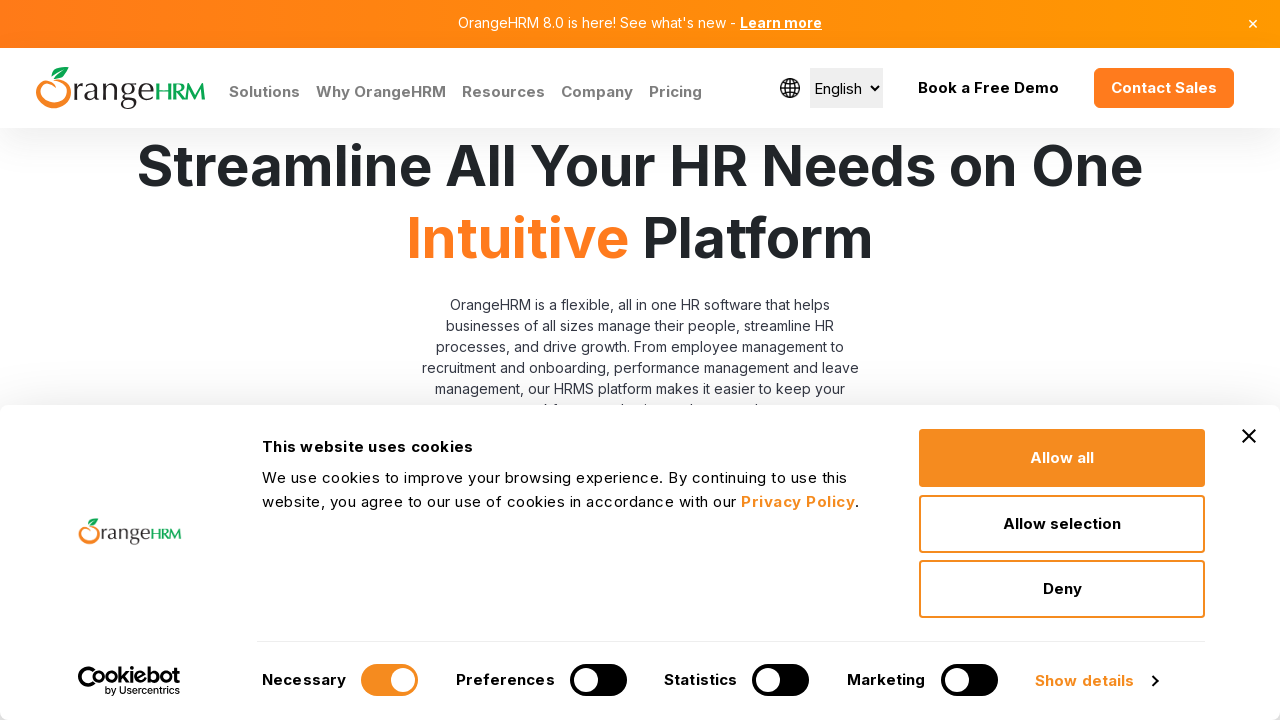

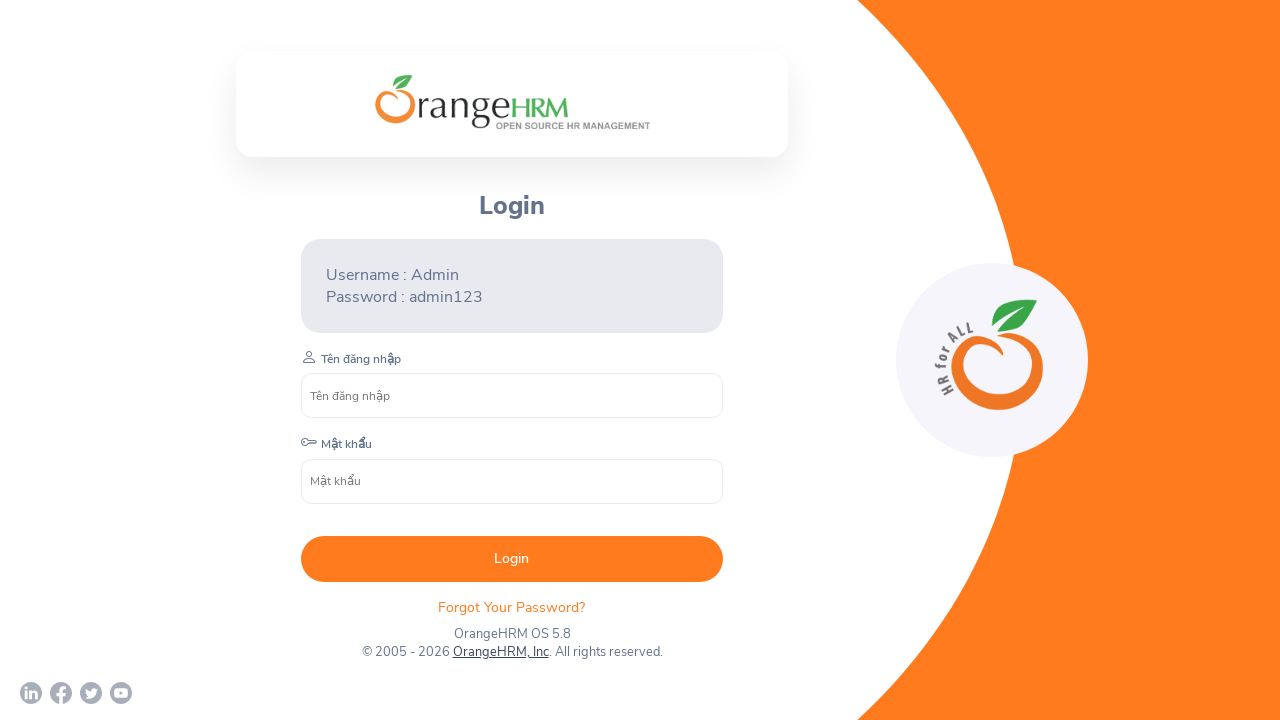